Tests right-click (context click) functionality by performing a context click on a designated element on a jQuery contextMenu demo page

Starting URL: https://swisnl.github.io/jQuery-contextMenu/demo.html

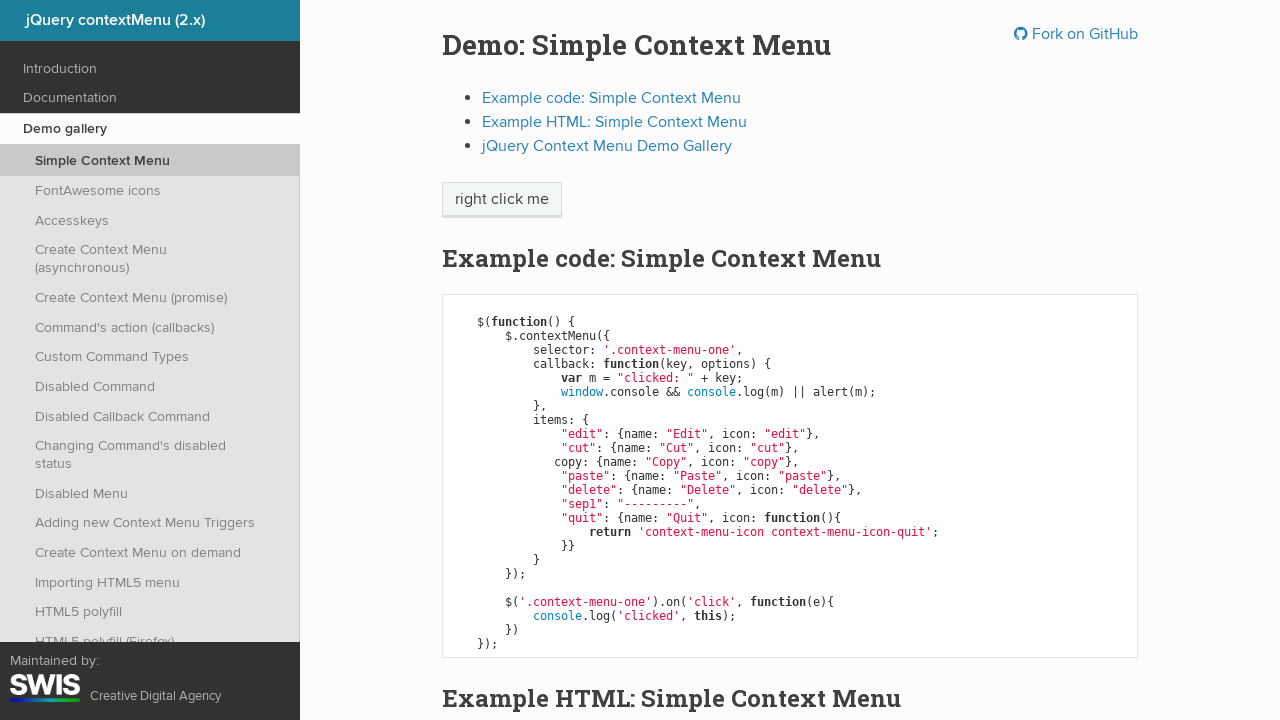

Located the 'right click me' element
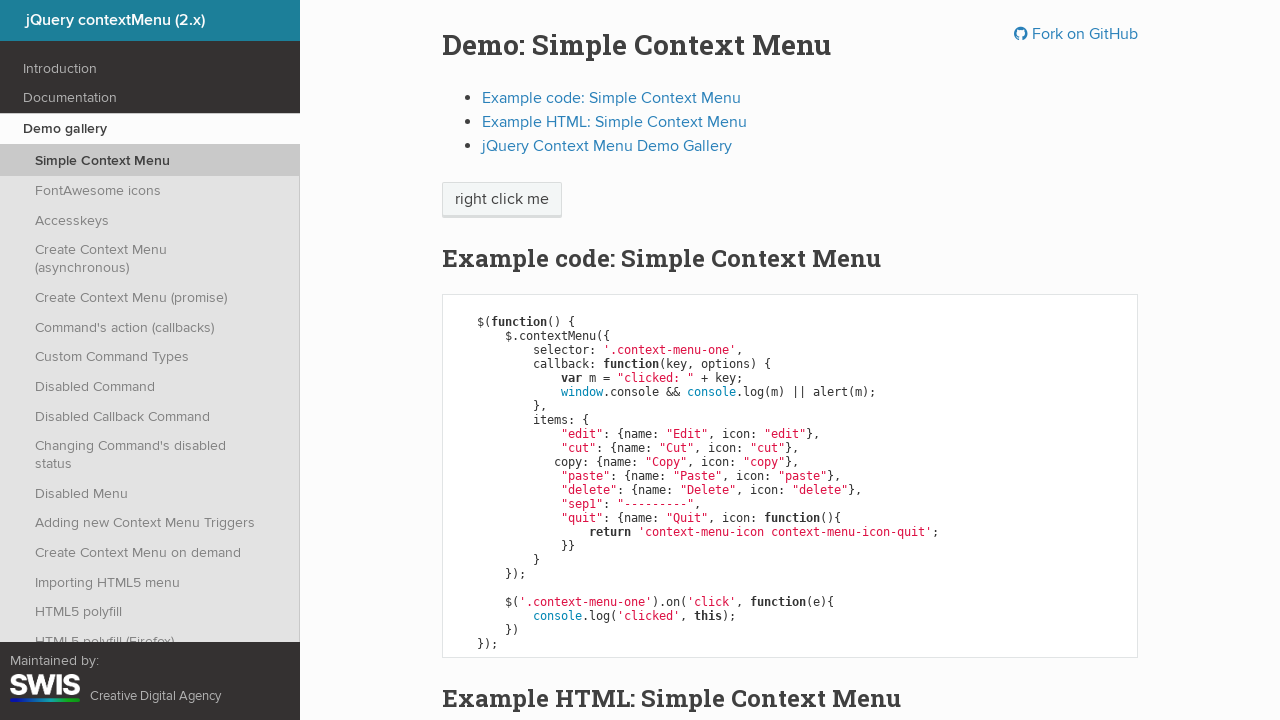

Performed right-click (context click) on the element at (502, 200) on xpath=//span[text()='right click me']
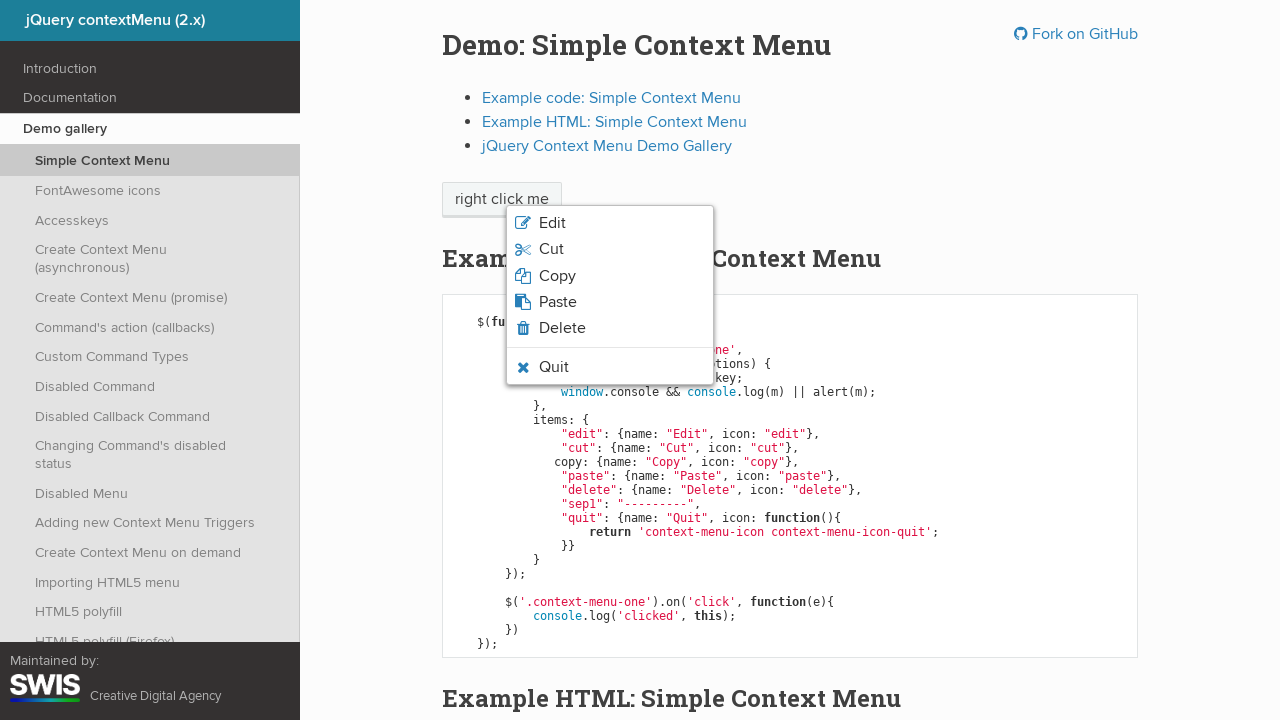

Context menu appeared and became visible
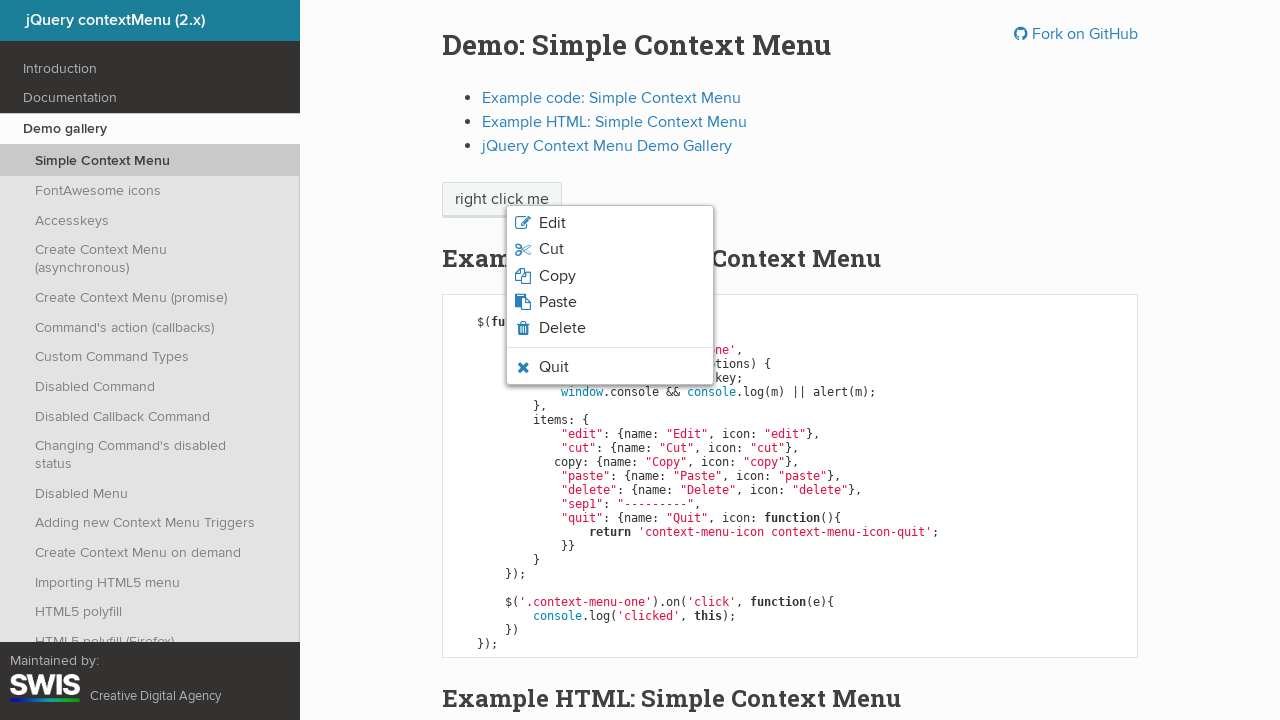

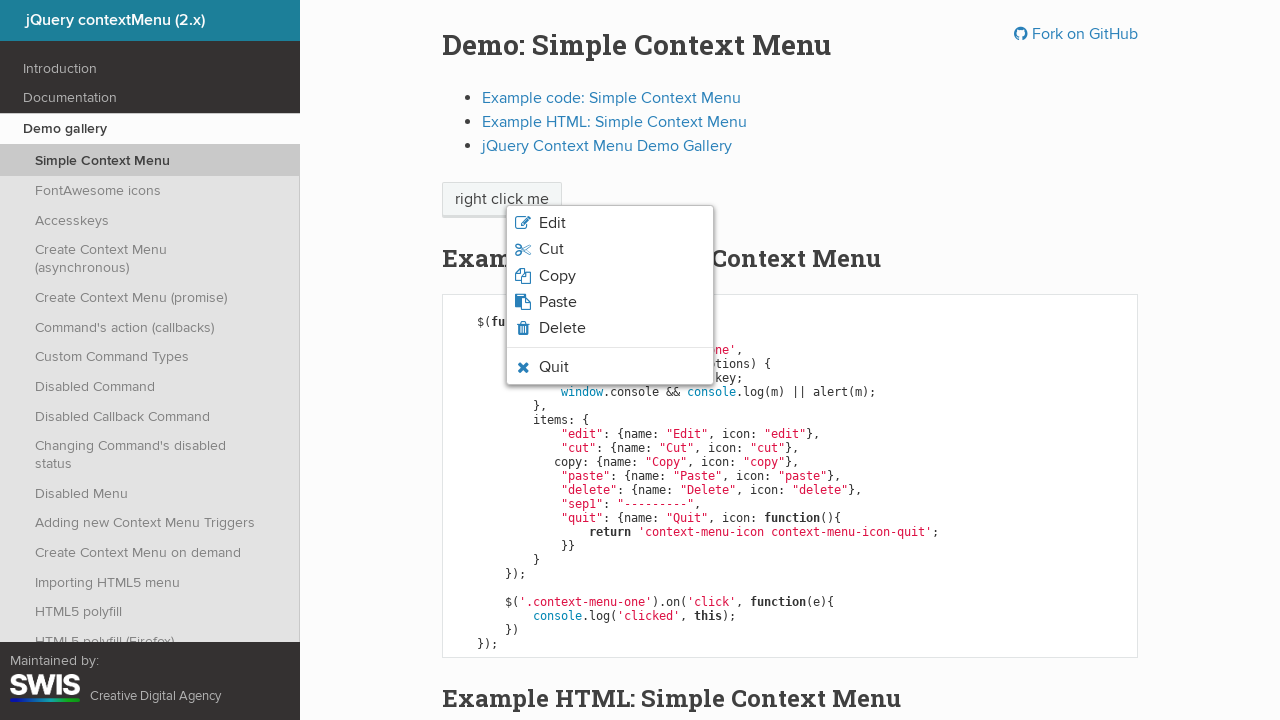